Tests JavaScript confirmation alert functionality by accepting and dismissing alerts multiple times

Starting URL: http://the-internet.herokuapp.com/javascript_alerts

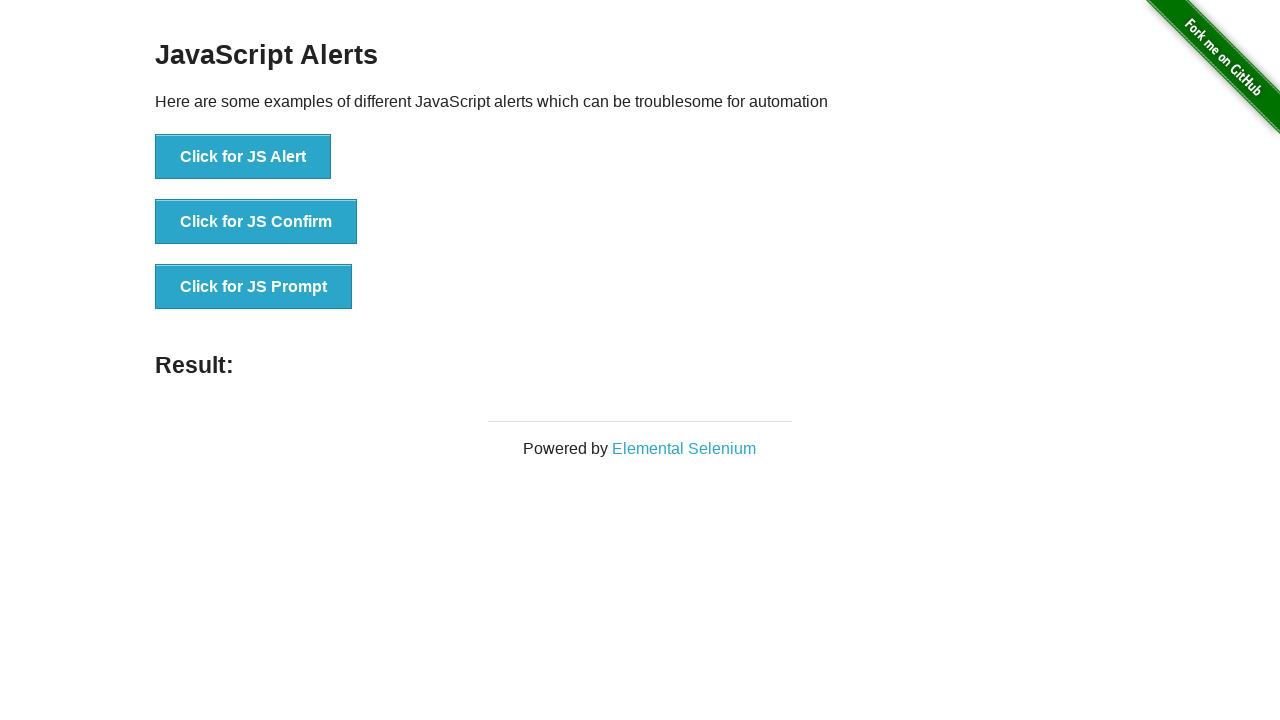

Clicked 'Click for JS Confirm' button to trigger confirmation alert at (256, 222) on xpath=//button[text()='Click for JS Confirm']
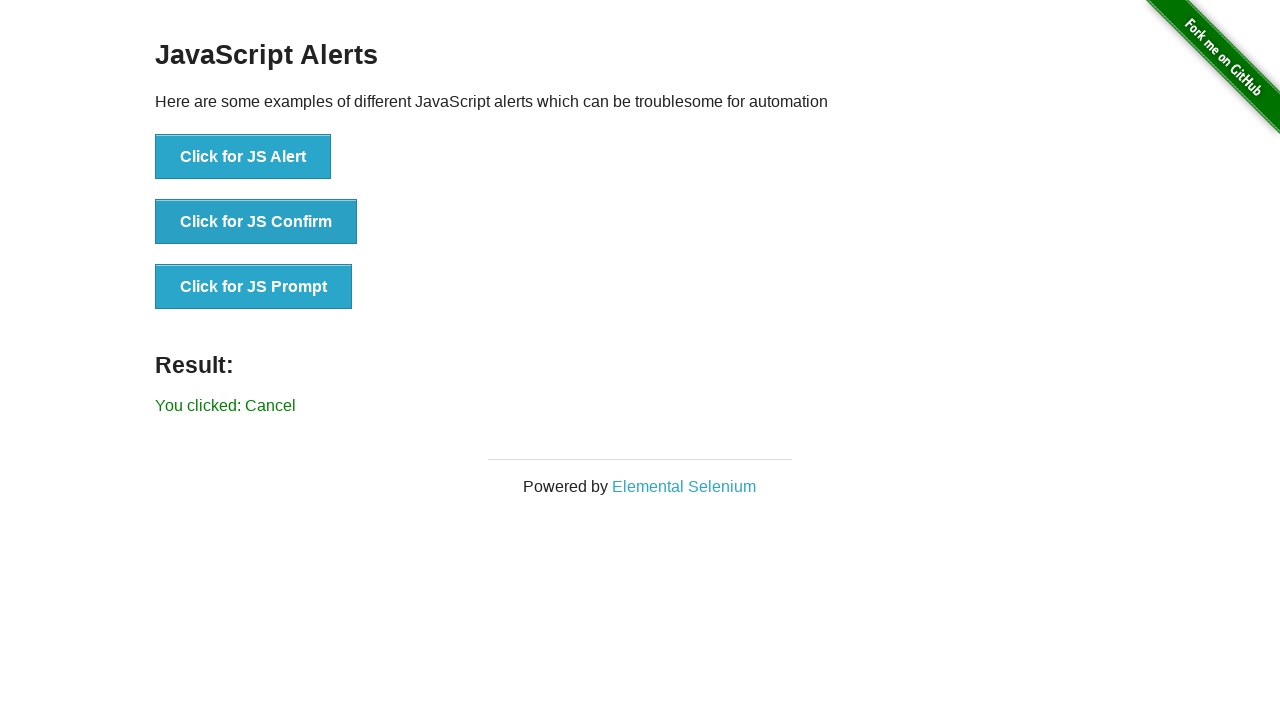

Accepted confirmation alert
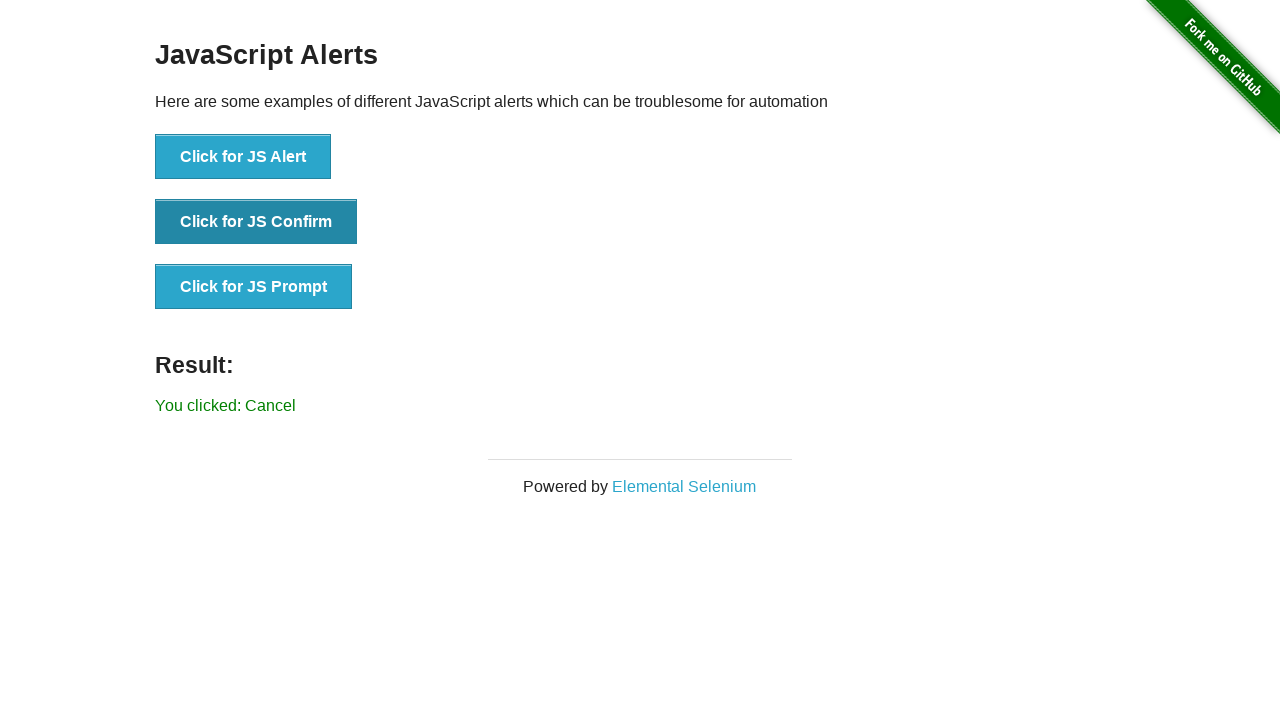

Clicked 'Click for JS Confirm' button to trigger confirmation alert again at (256, 222) on xpath=//button[text()='Click for JS Confirm']
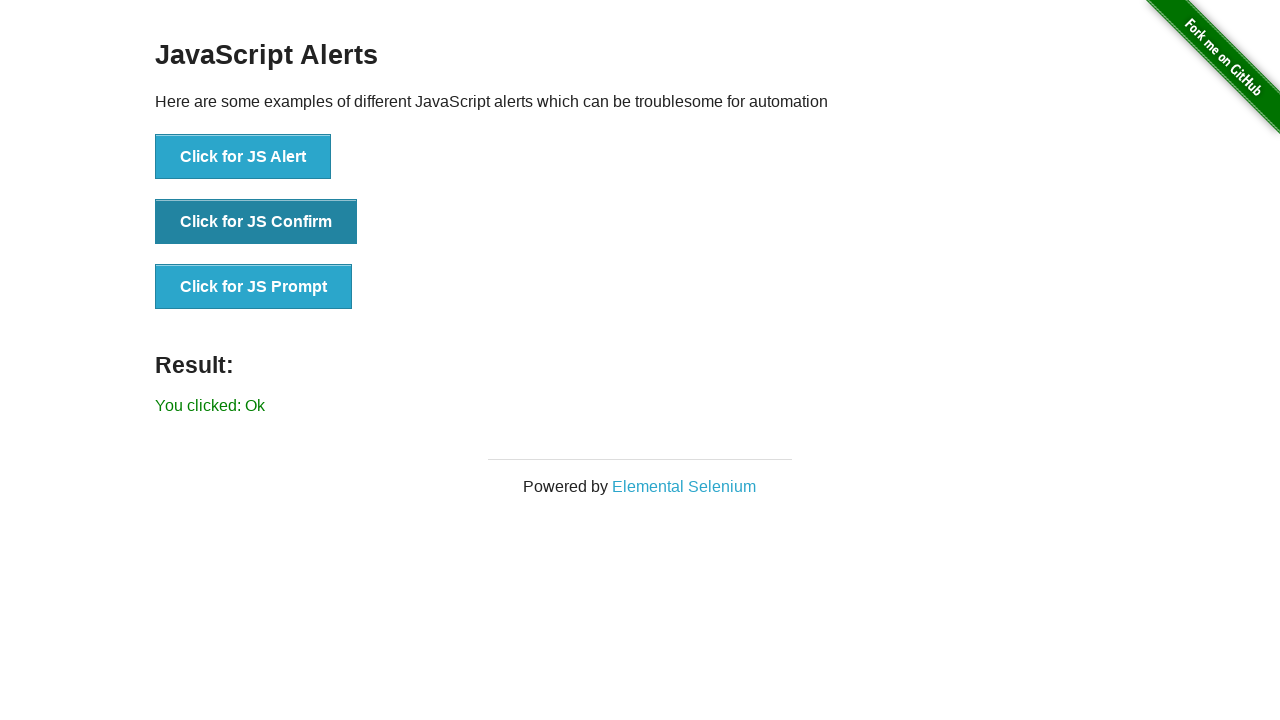

Dismissed confirmation alert
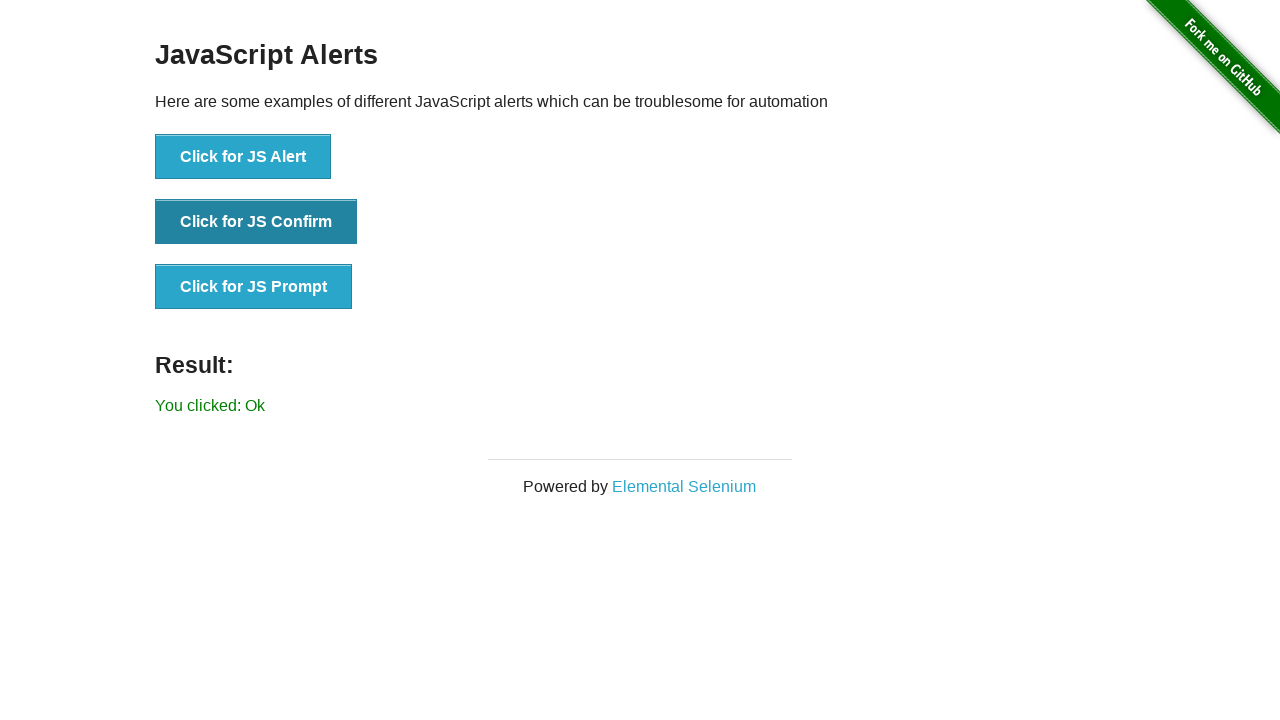

Clicked 'Click for JS Confirm' button to trigger confirmation alert for message inspection at (256, 222) on xpath=//button[text()='Click for JS Confirm']
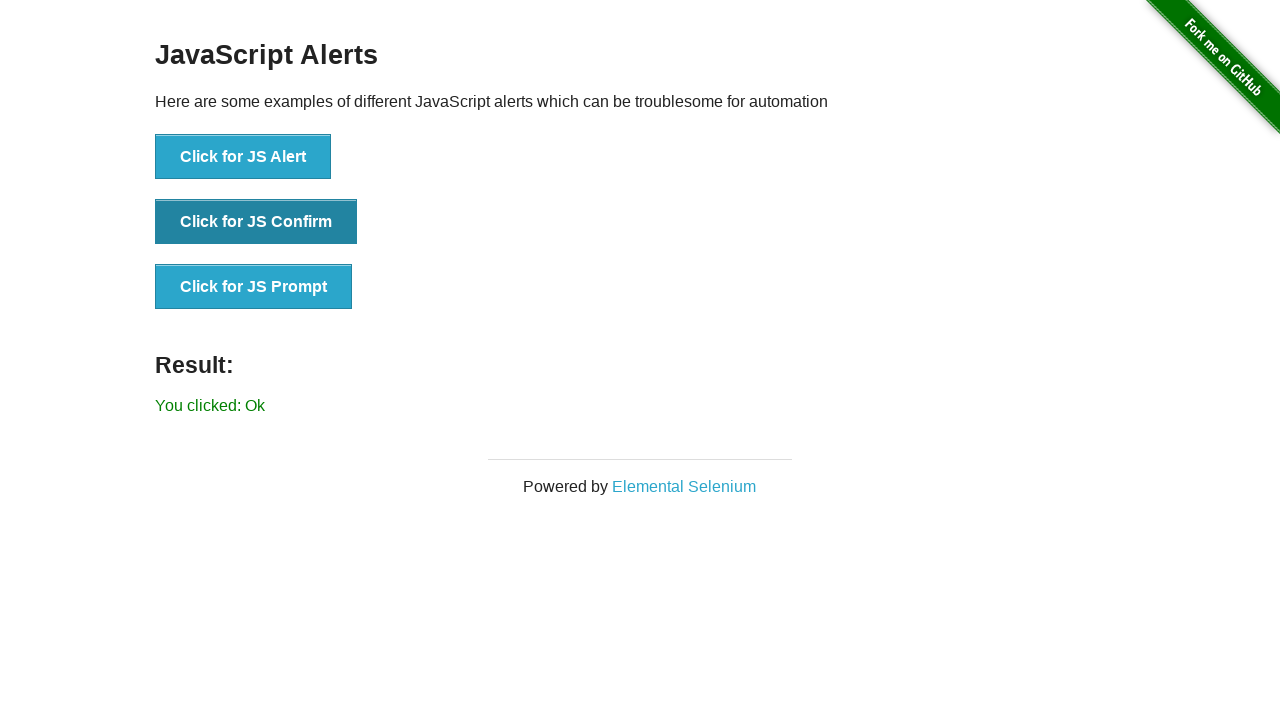

Retrieved alert message and dismissed the alert
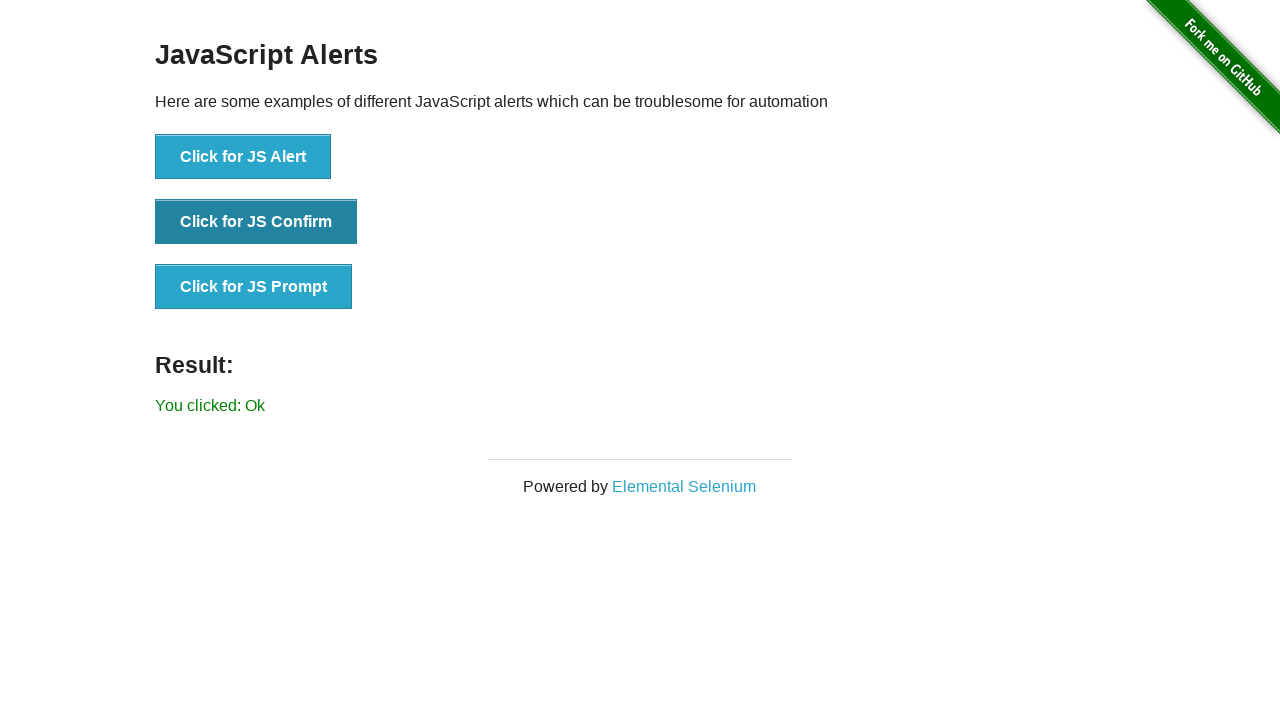

Clicked 'Click for JS Confirm' button for final confirmation alert test at (256, 222) on xpath=//button[text()='Click for JS Confirm']
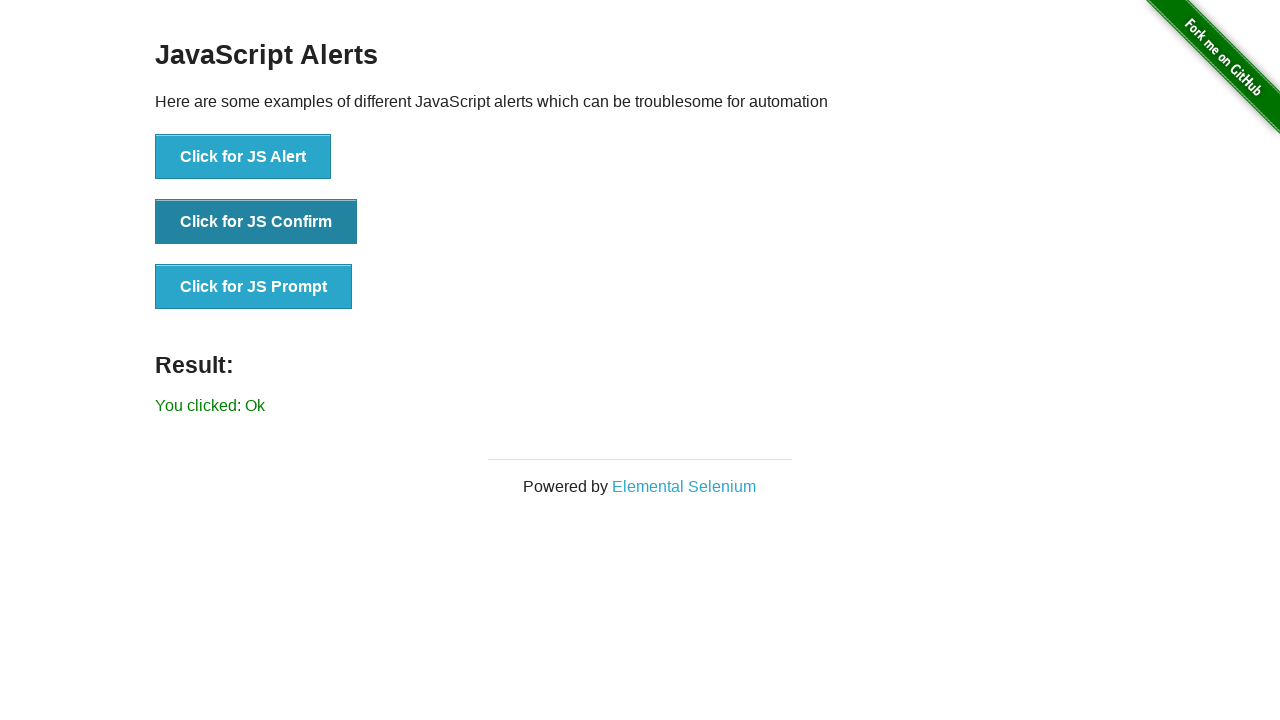

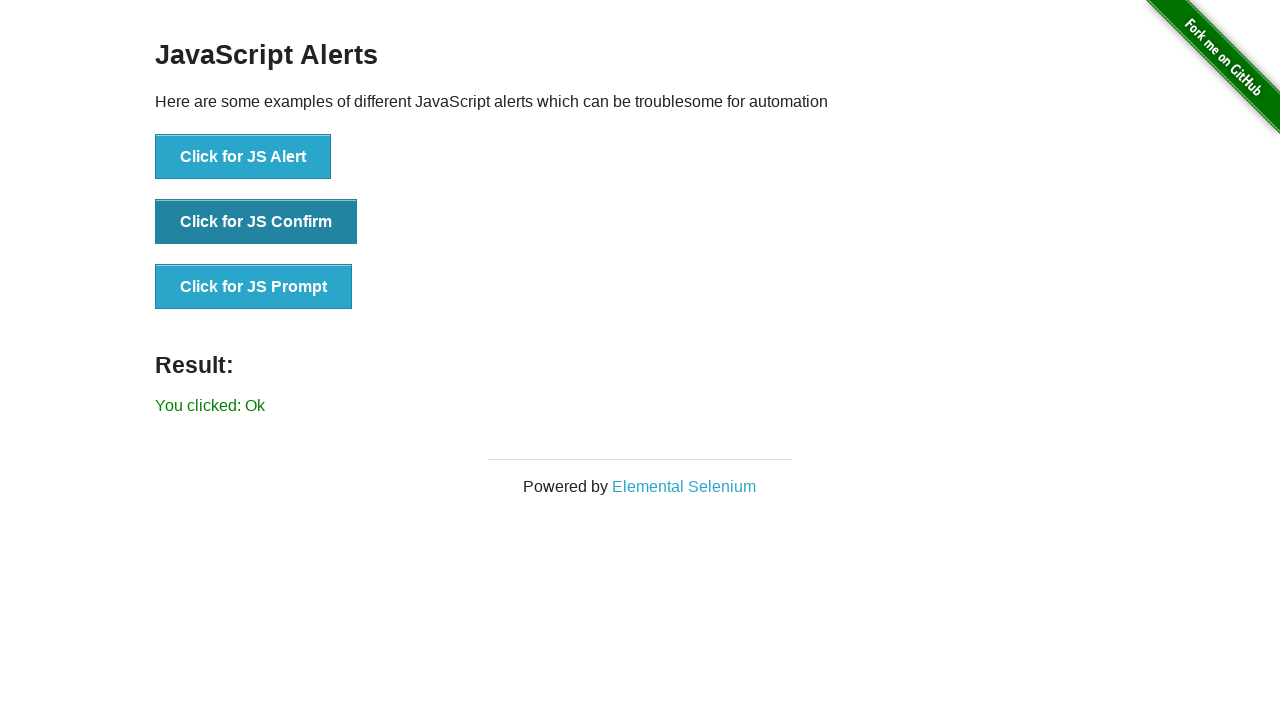